Navigates to Rahul Shetty Academy website and retrieves the page title to verify the page loads correctly

Starting URL: https://rahulshettyacademy.com

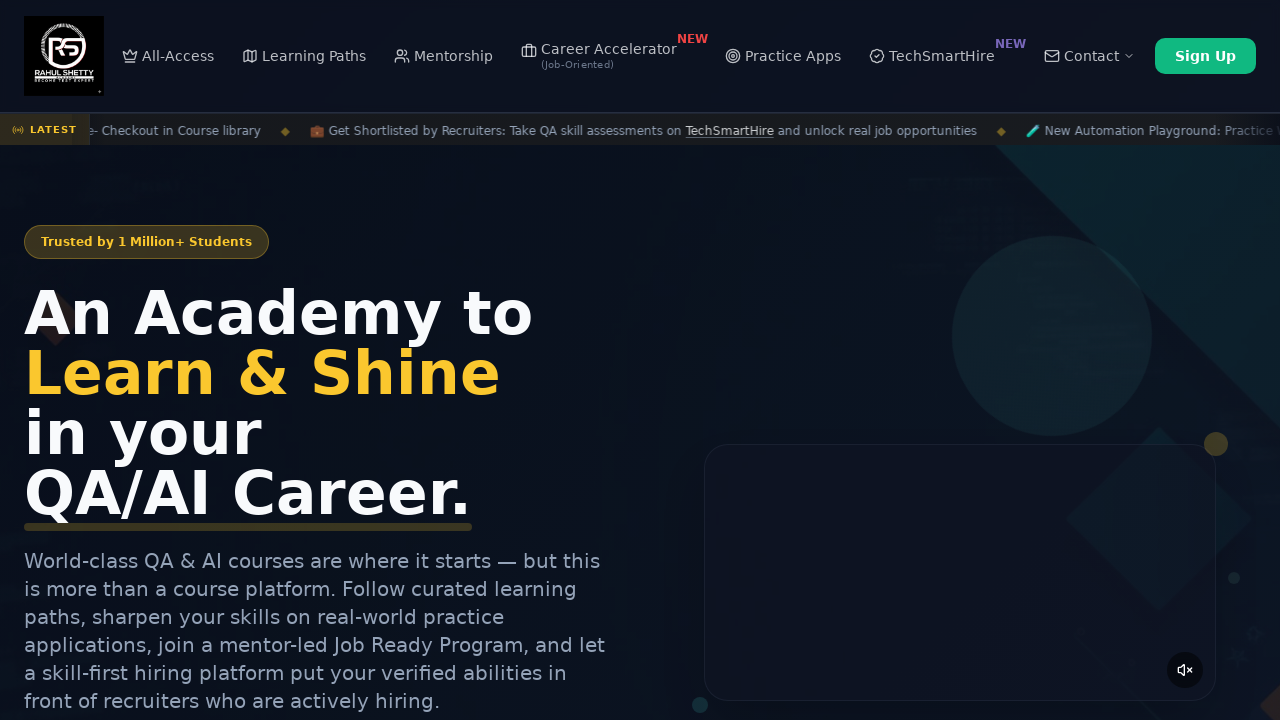

Waited for page to reach domcontentloaded state
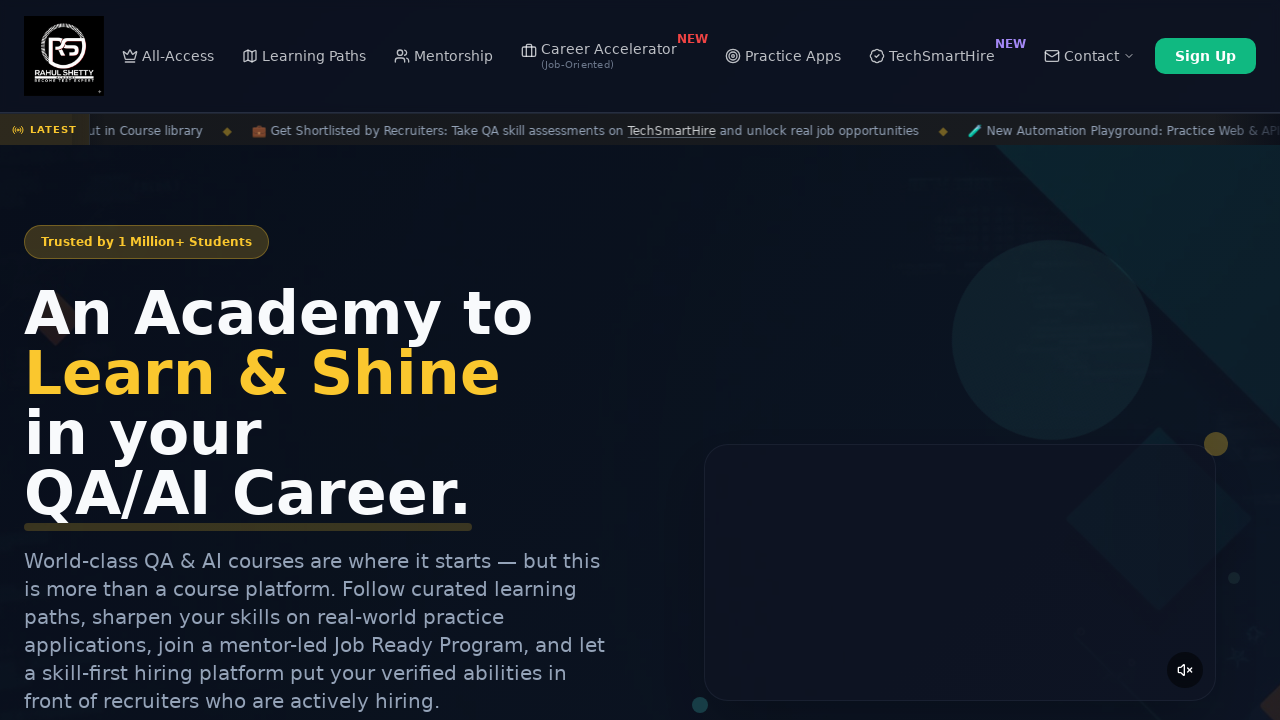

Retrieved and printed page title: Rahul Shetty Academy | QA Automation, Playwright, AI Testing & Online Training
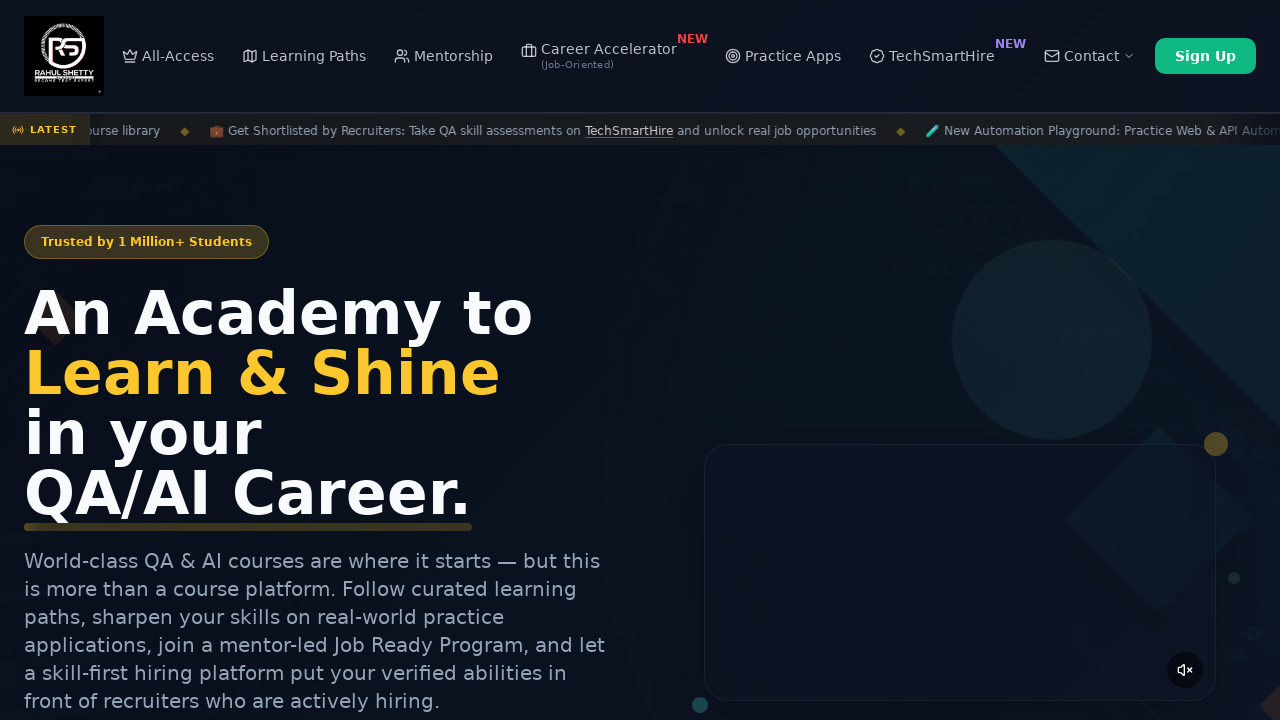

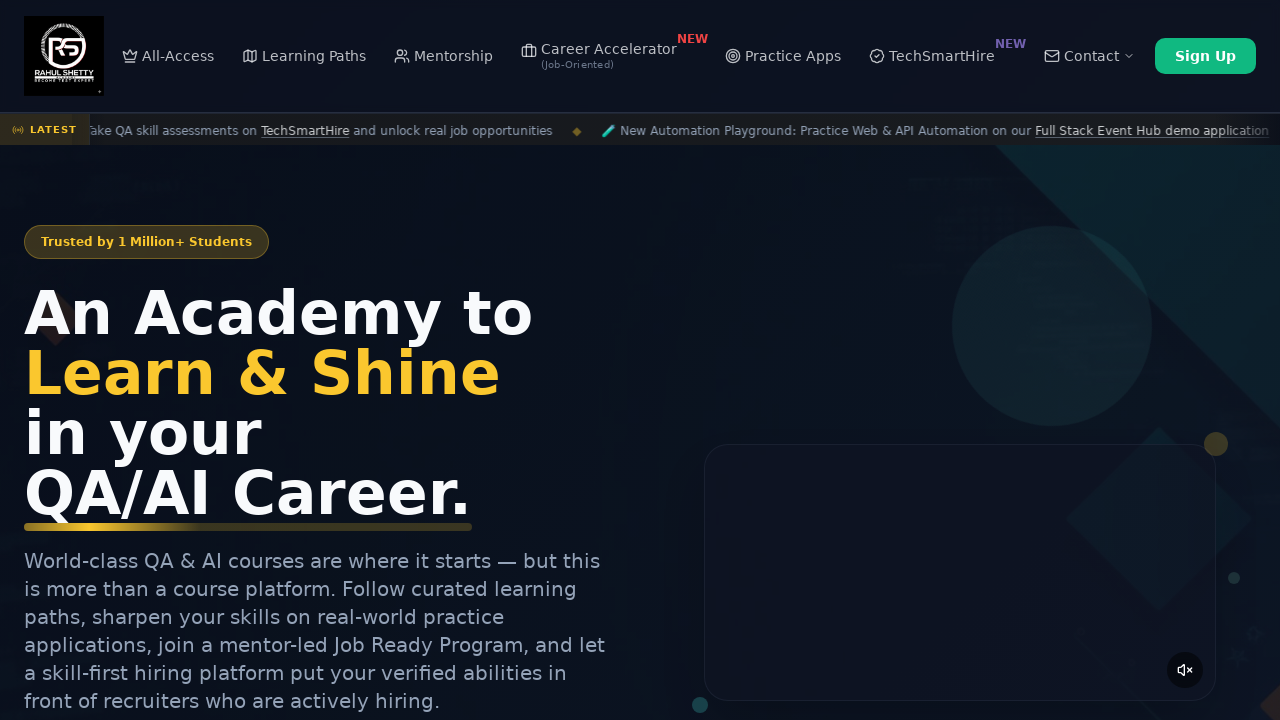